Finds an encrypted link on the page using a mathematical formula, clicks it, and fills out a registration form

Starting URL: http://suninjuly.github.io/find_link_text

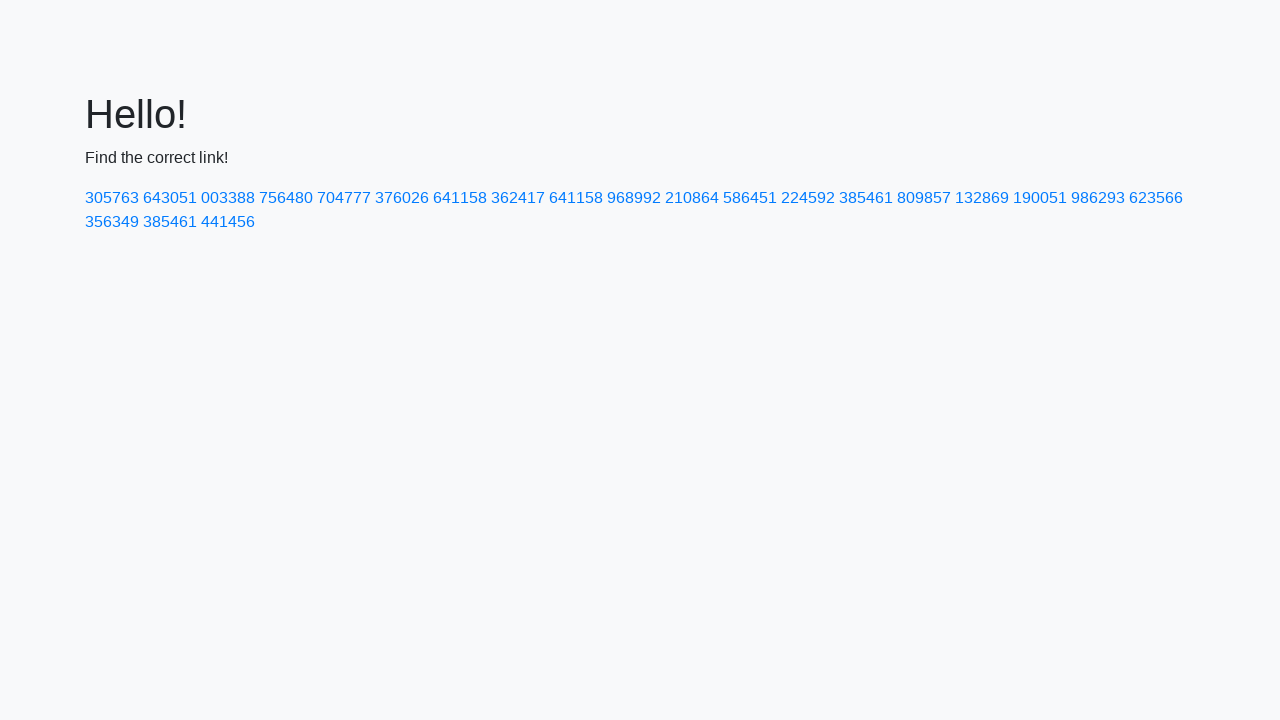

Calculated encrypted link text: 224592
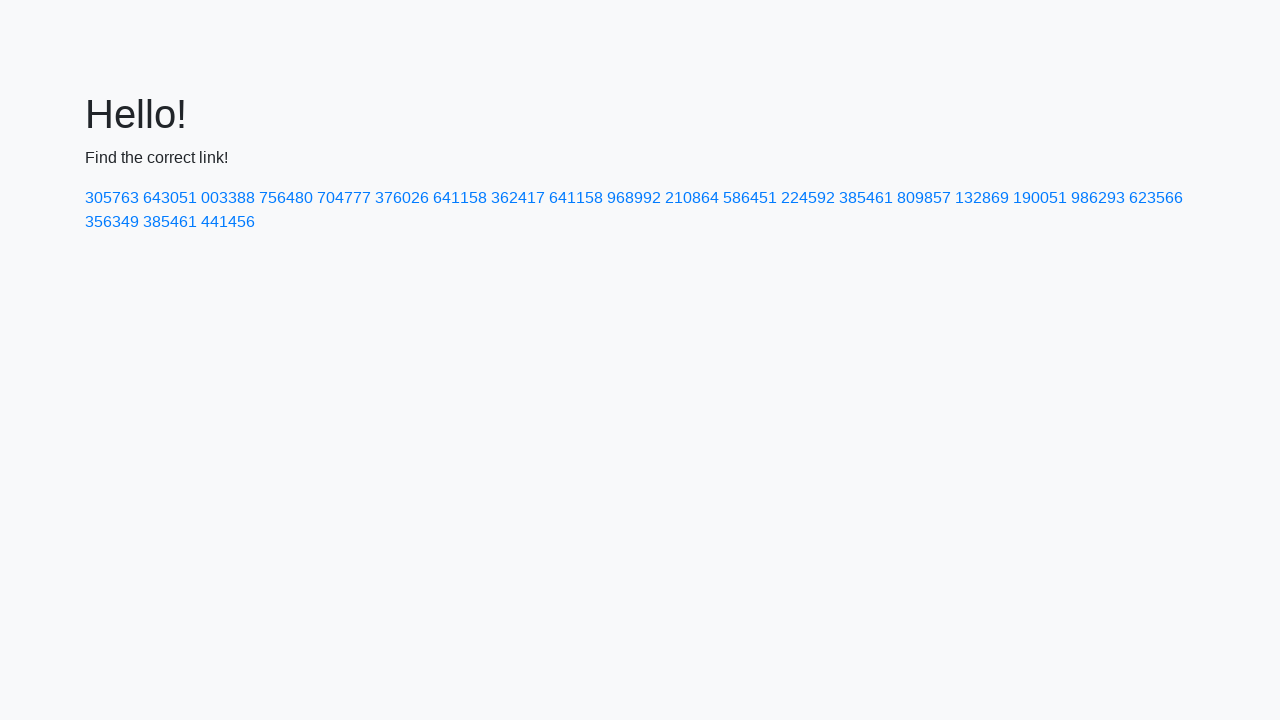

Clicked encrypted link with text '224592' at (808, 198) on a:has-text('224592')
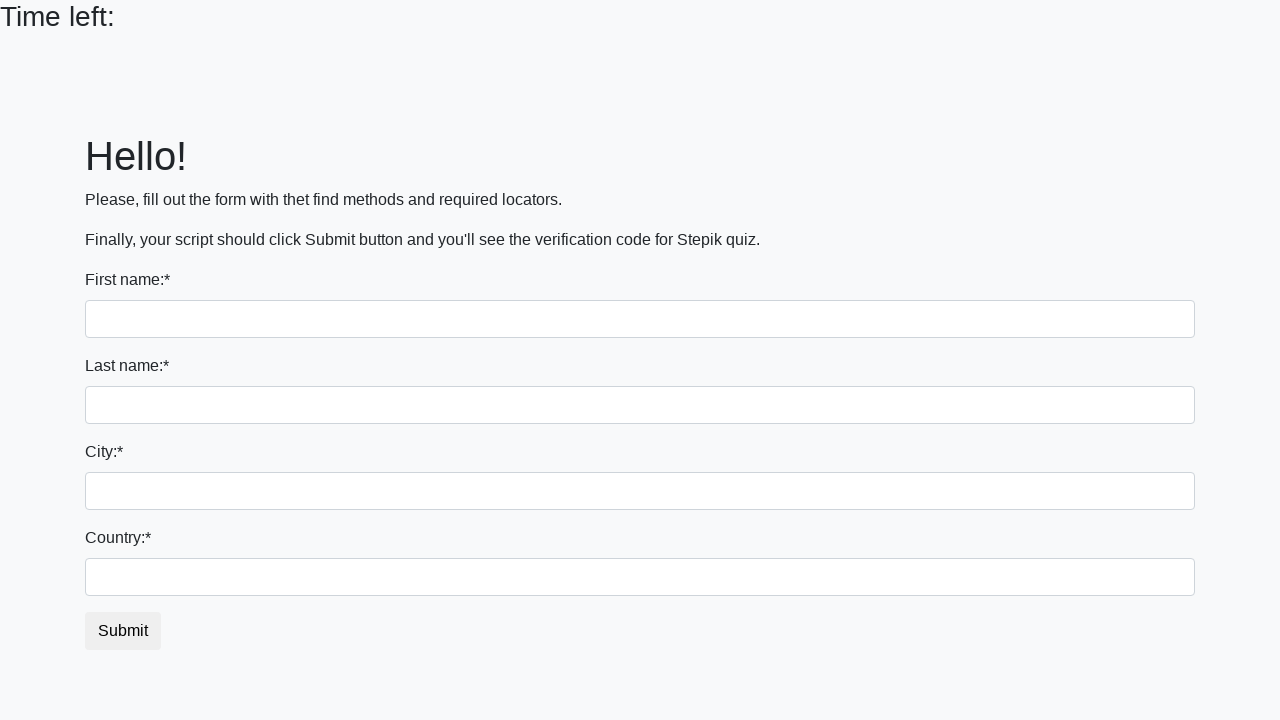

Filled first name field with 'Ivan' on input[name='first_name']
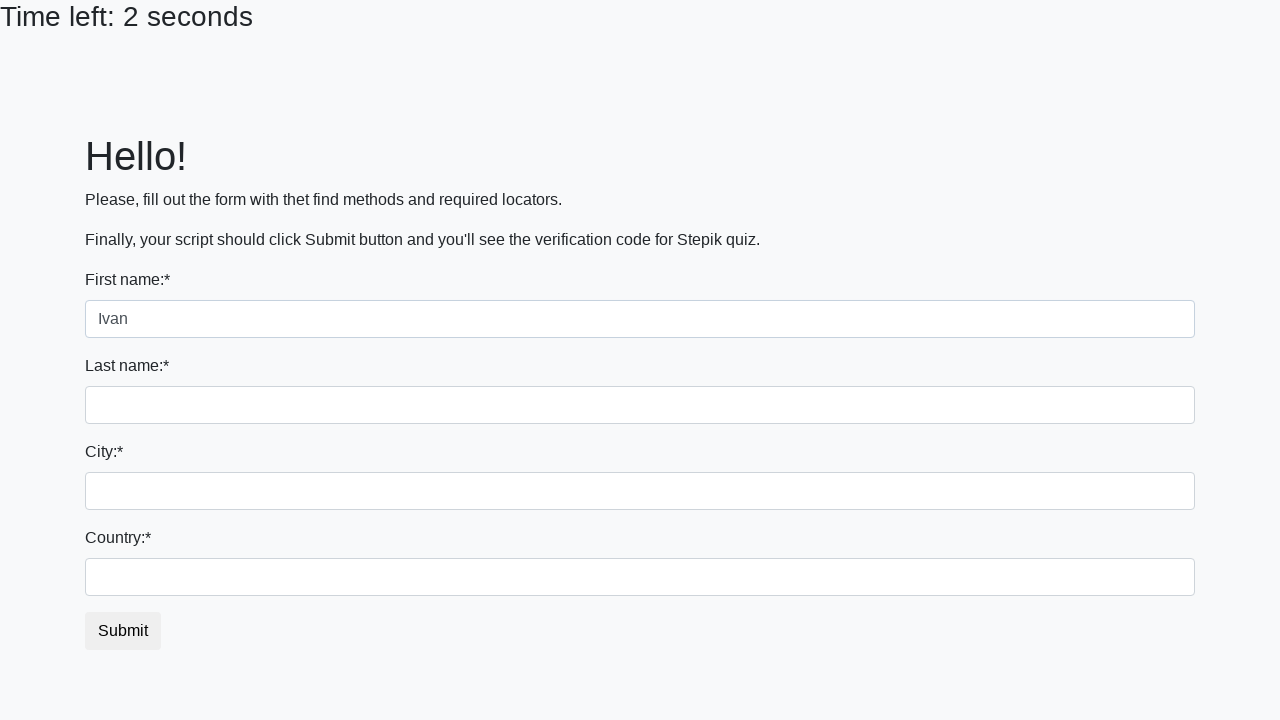

Filled last name field with 'Petrov' on input[name='last_name']
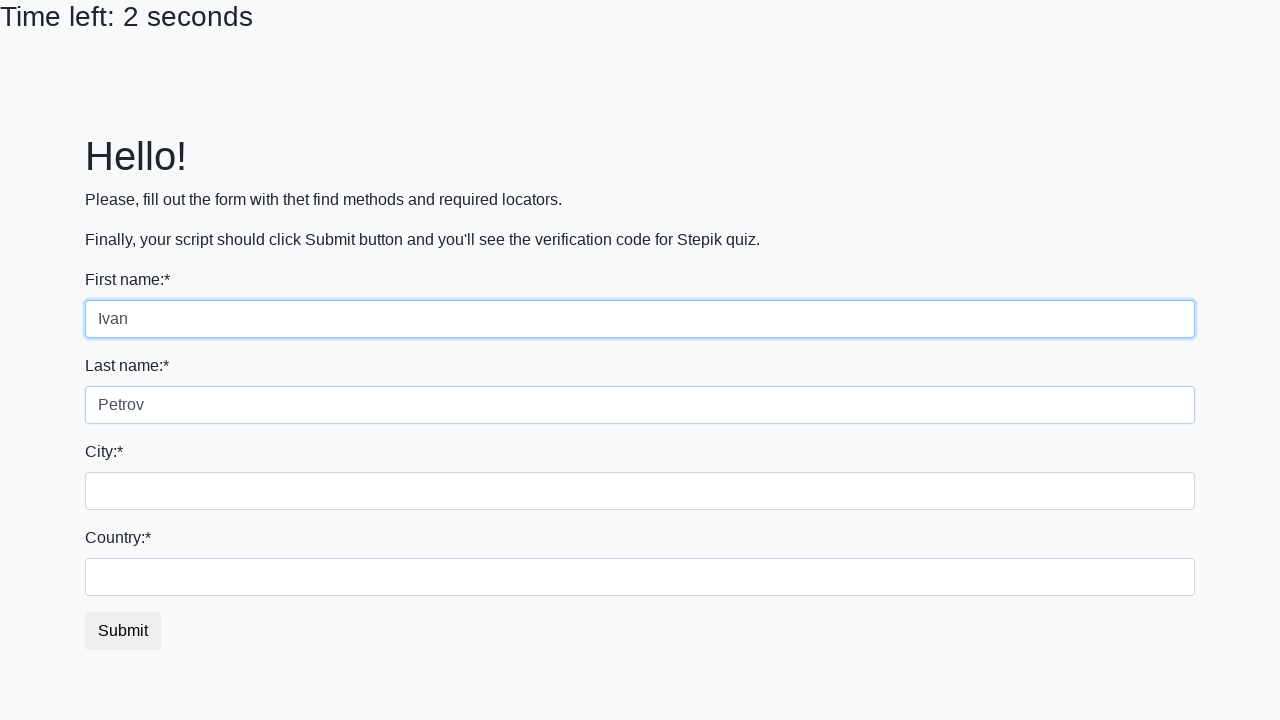

Filled city field with 'Smolensk' on .form-control.city
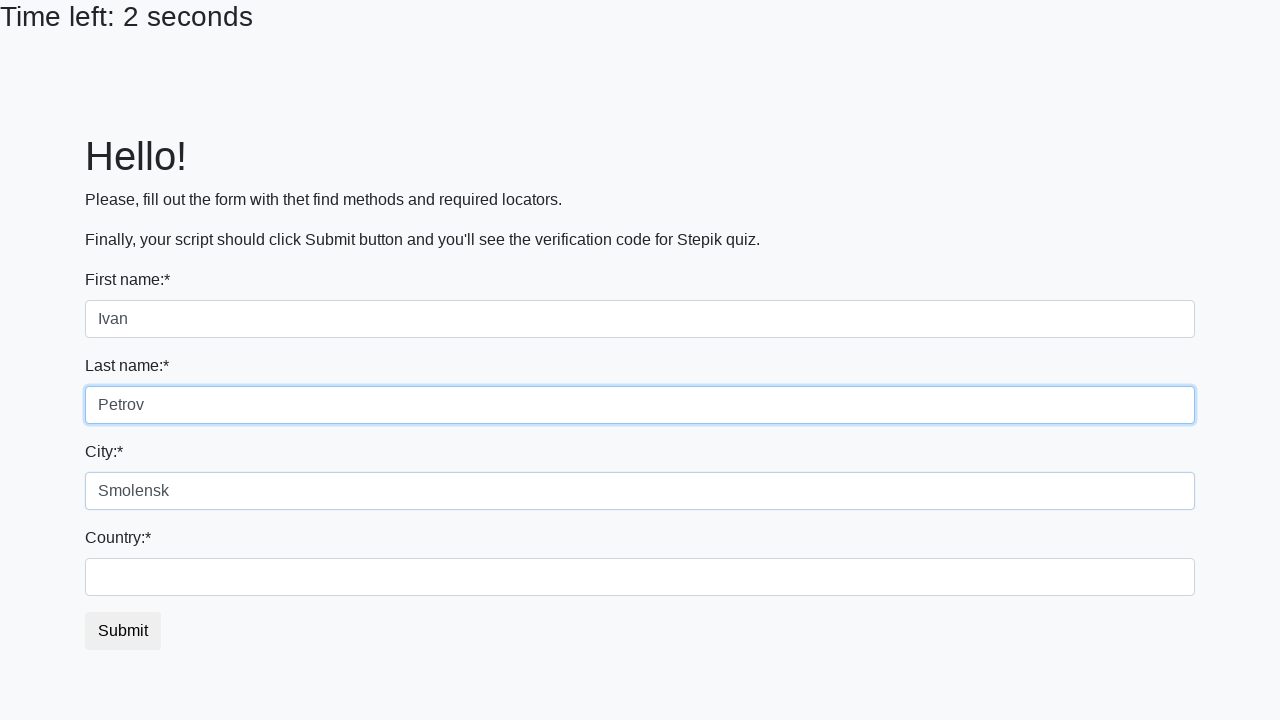

Filled country field with 'Russia' on #country
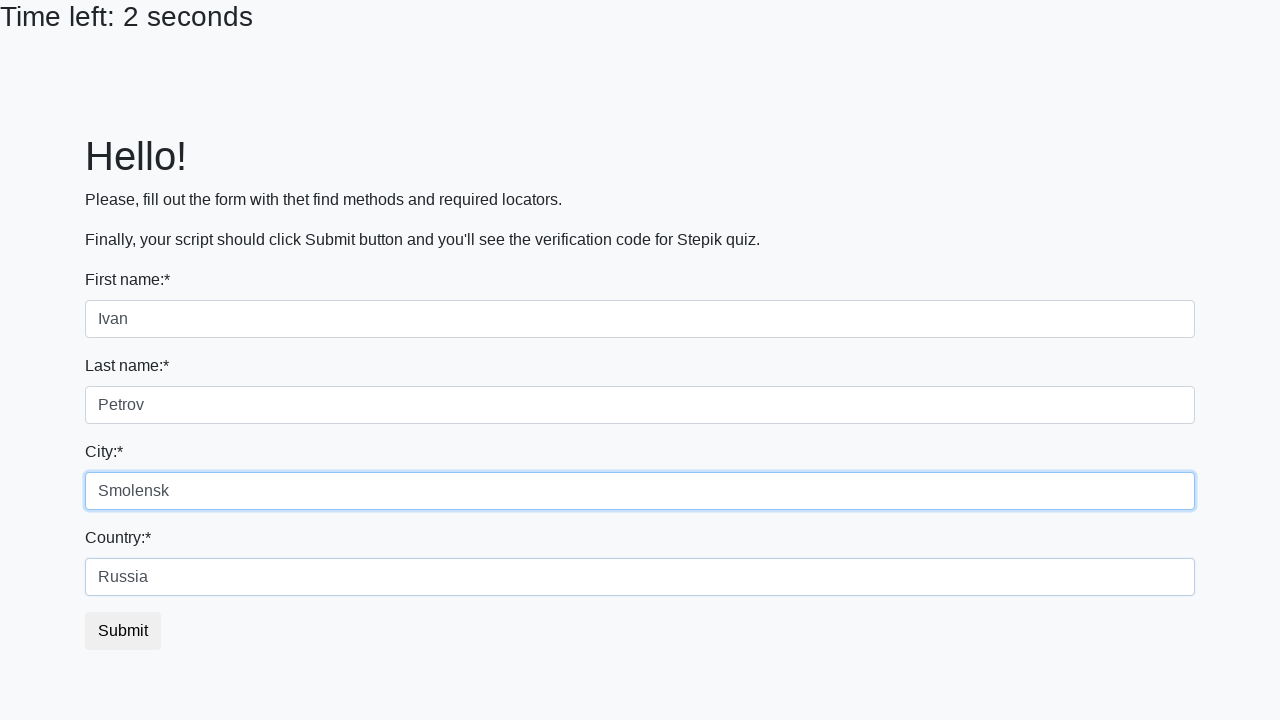

Clicked submit button to complete registration at (123, 631) on button.btn
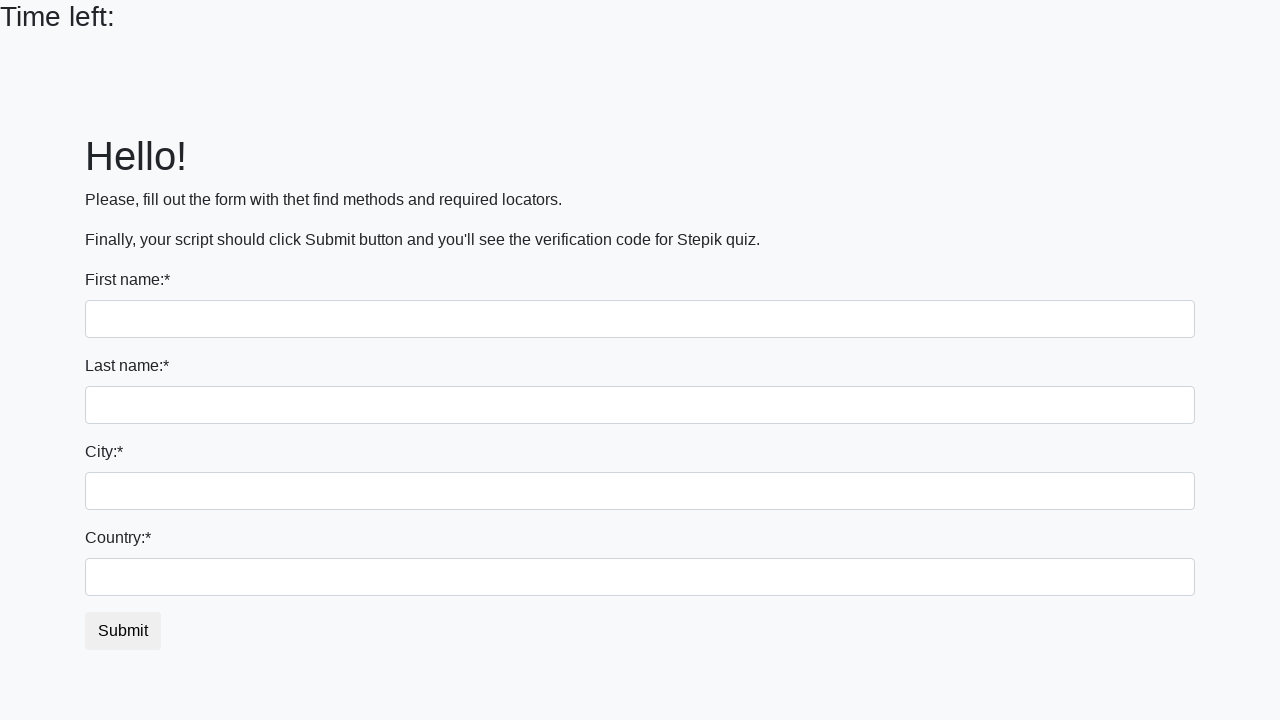

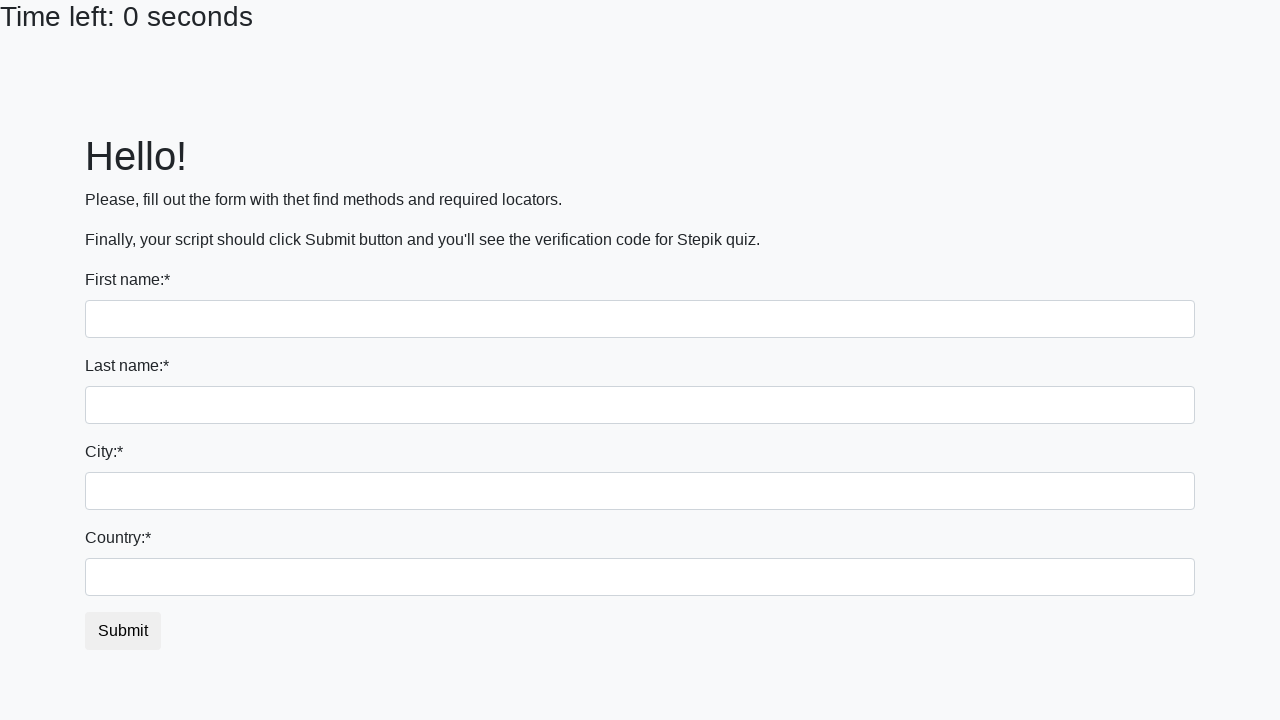